Tests a math quiz page by reading two numbers, calculating their sum, selecting the correct answer from a dropdown, and submitting the form

Starting URL: http://suninjuly.github.io/selects2.html

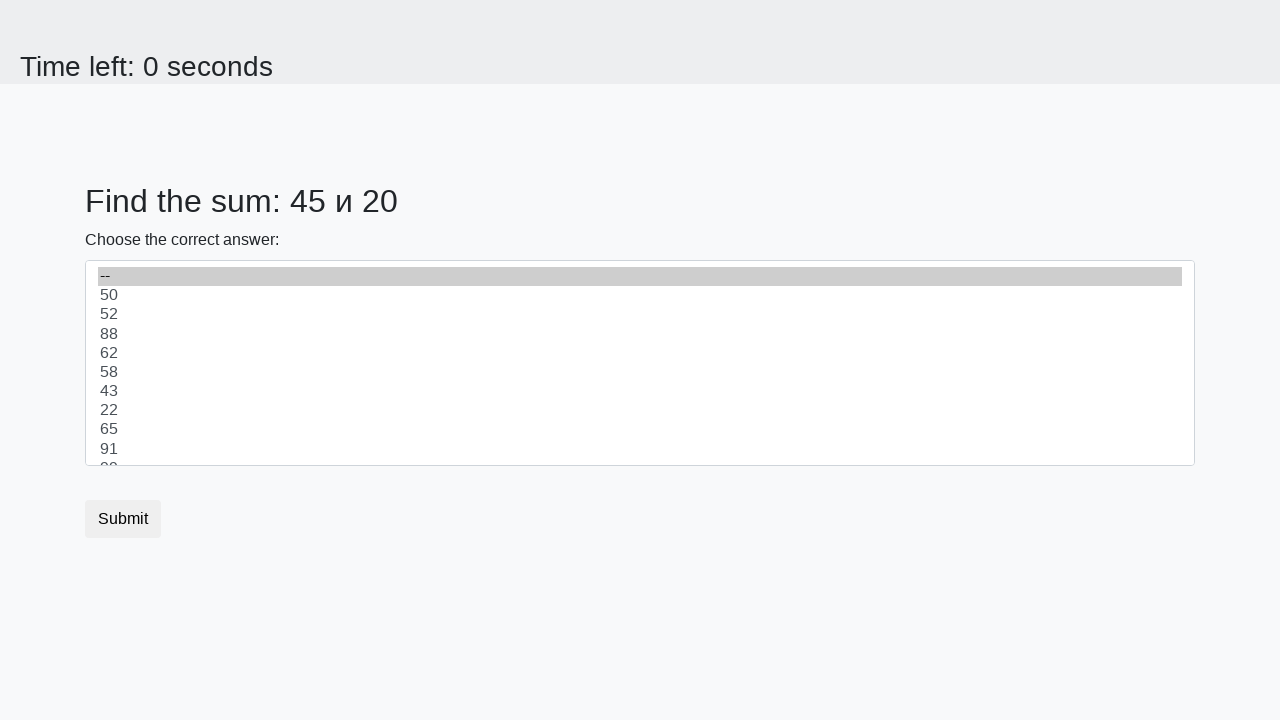

Read first number from the page
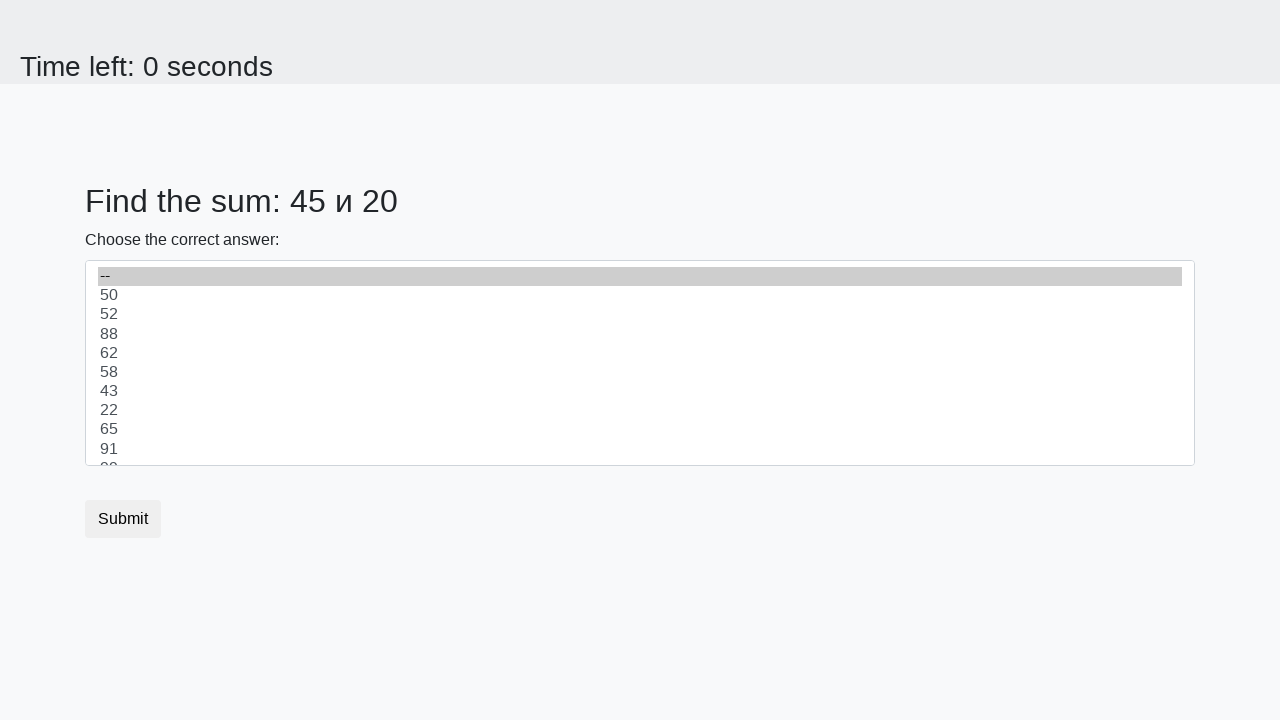

Read second number from the page
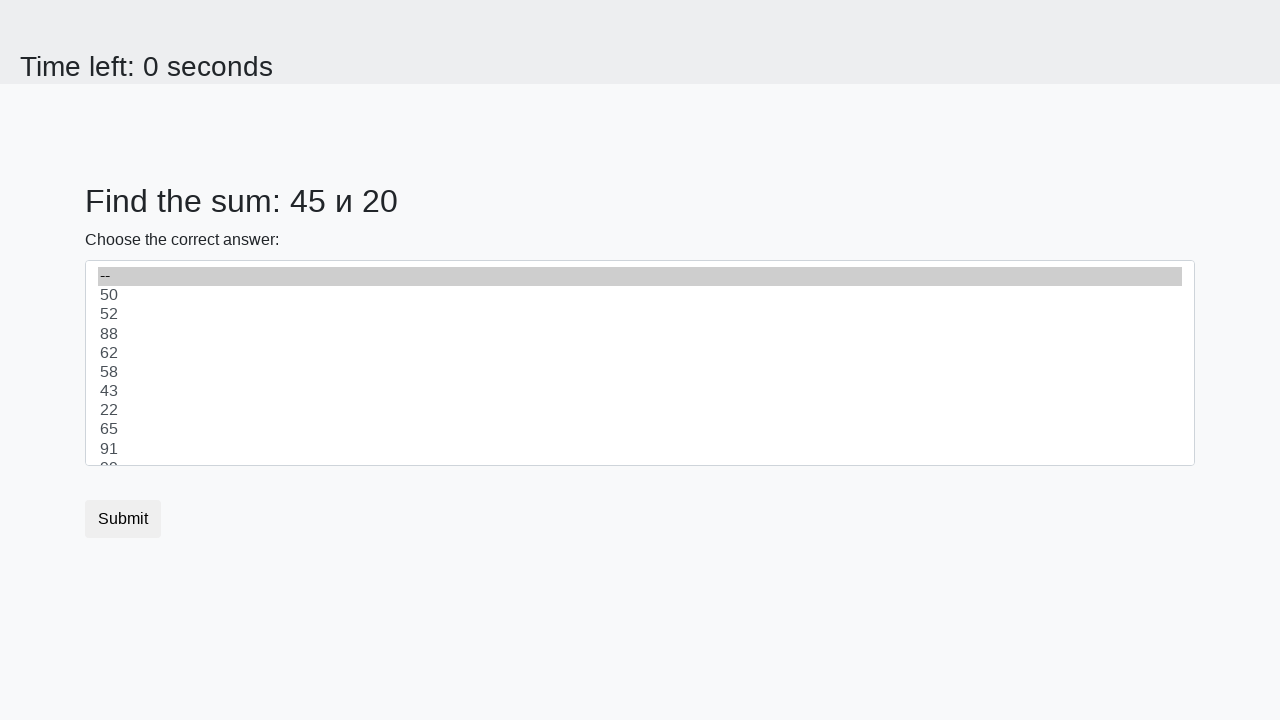

Calculated sum: 45 + 20 = 65
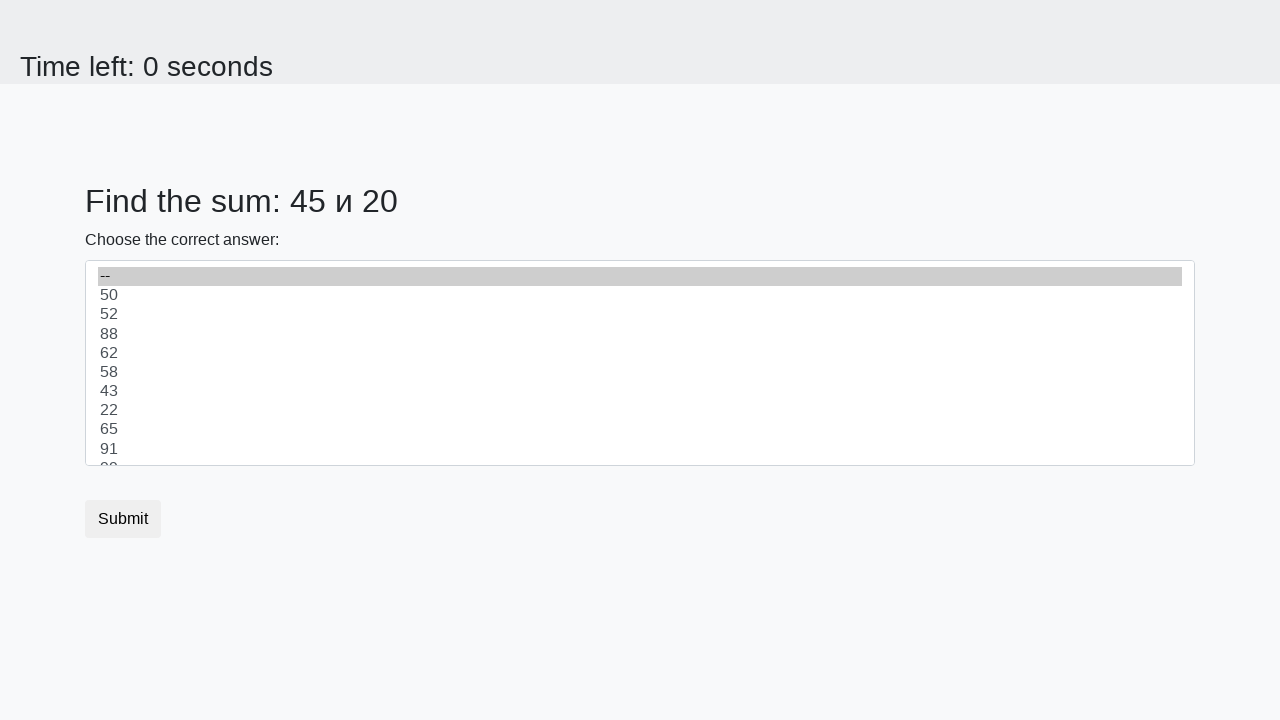

Clicked dropdown to open it at (640, 363) on #dropdown
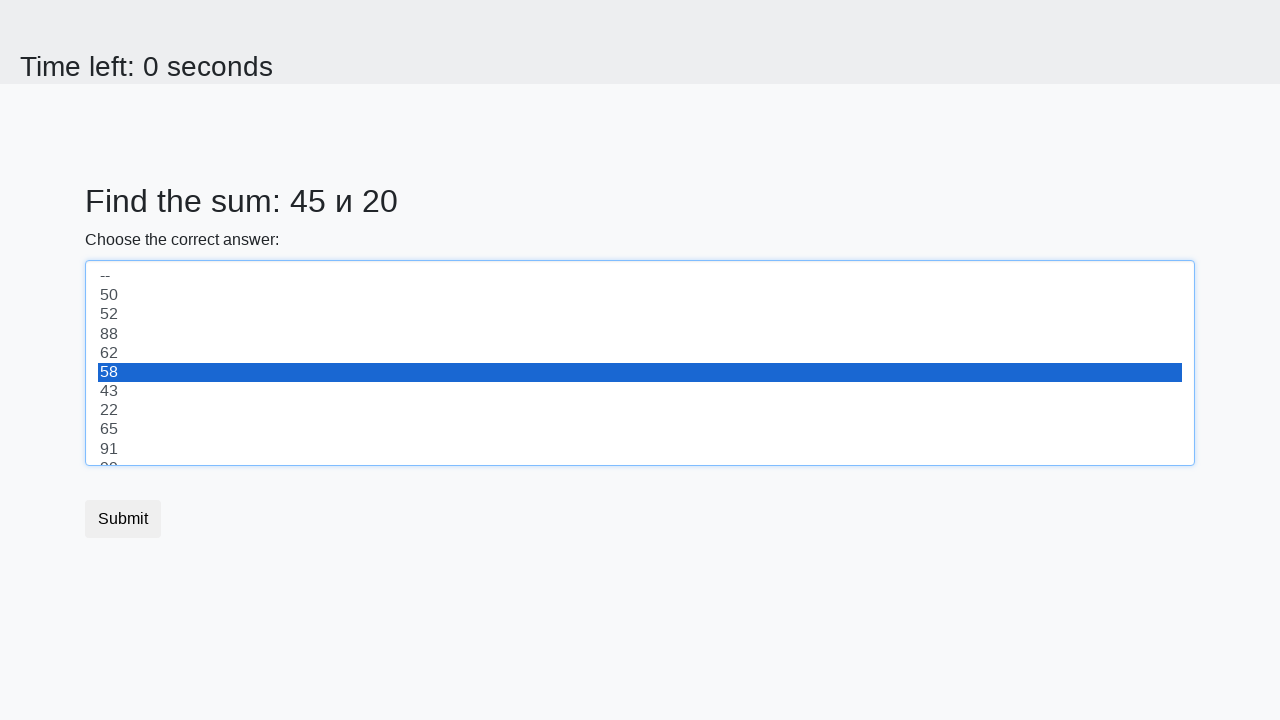

Selected correct answer '65' from dropdown at (640, 430) on option[value='65']
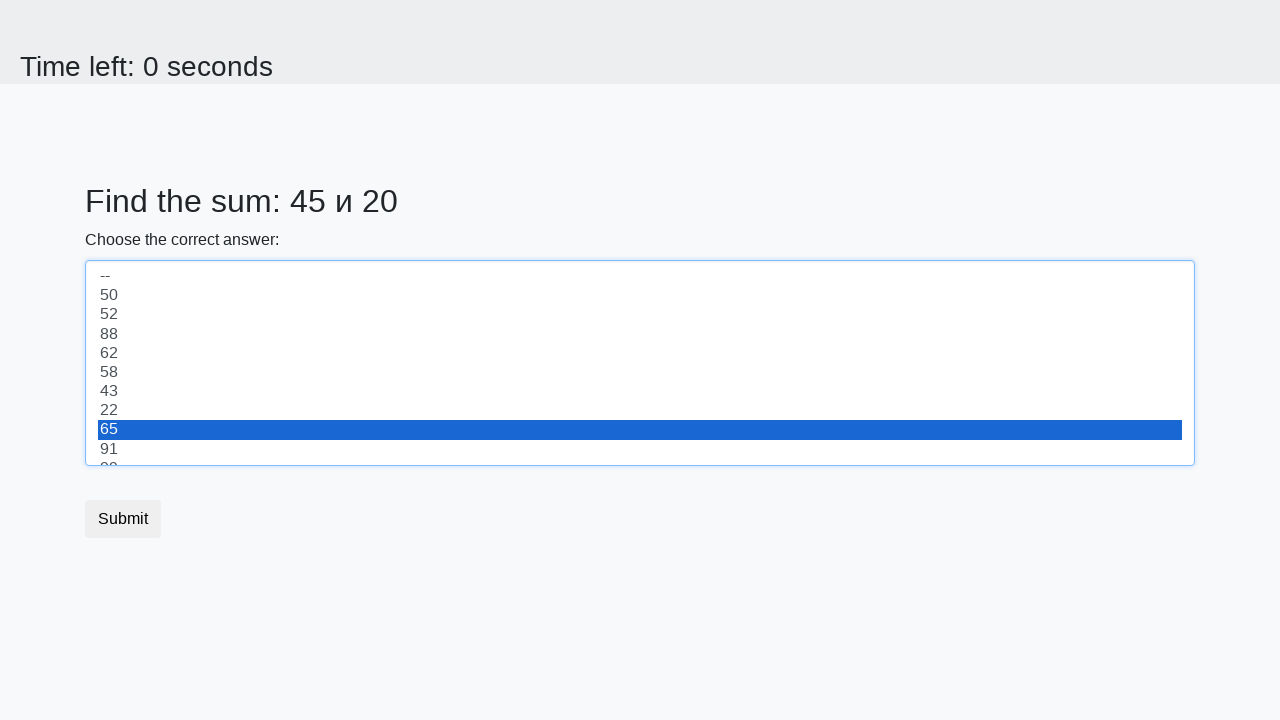

Clicked submit button to submit the form at (123, 519) on .btn
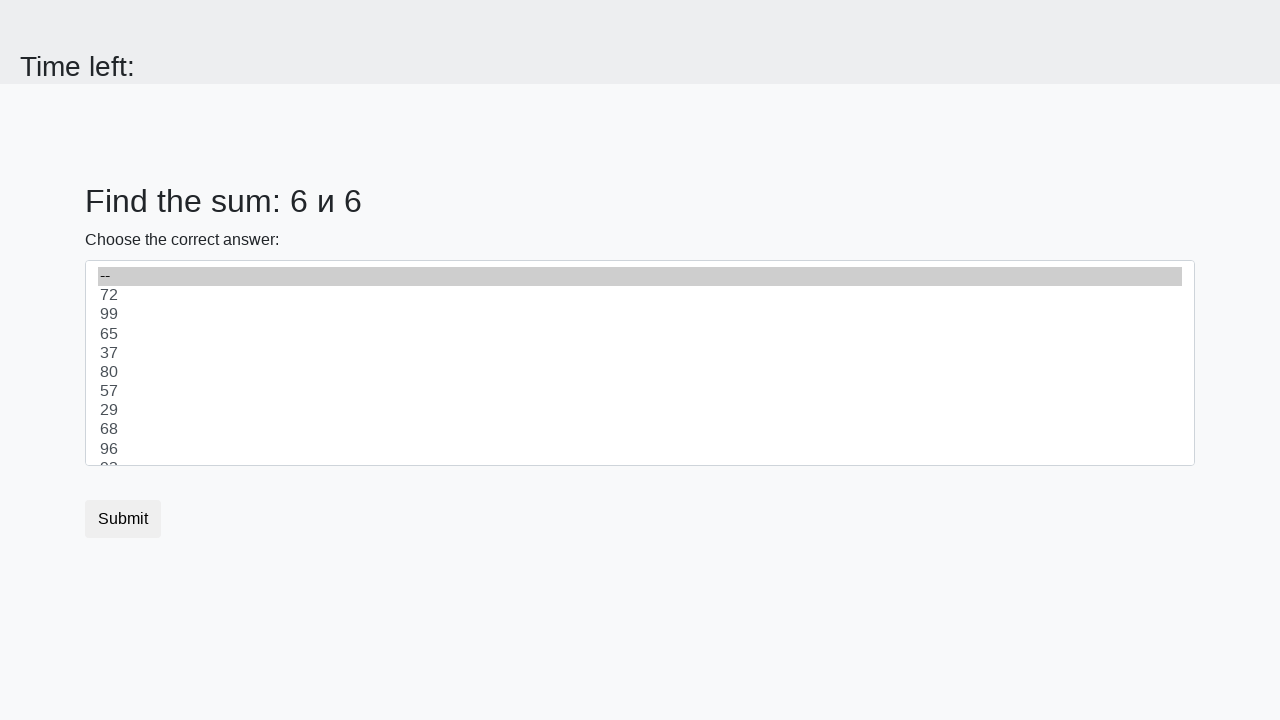

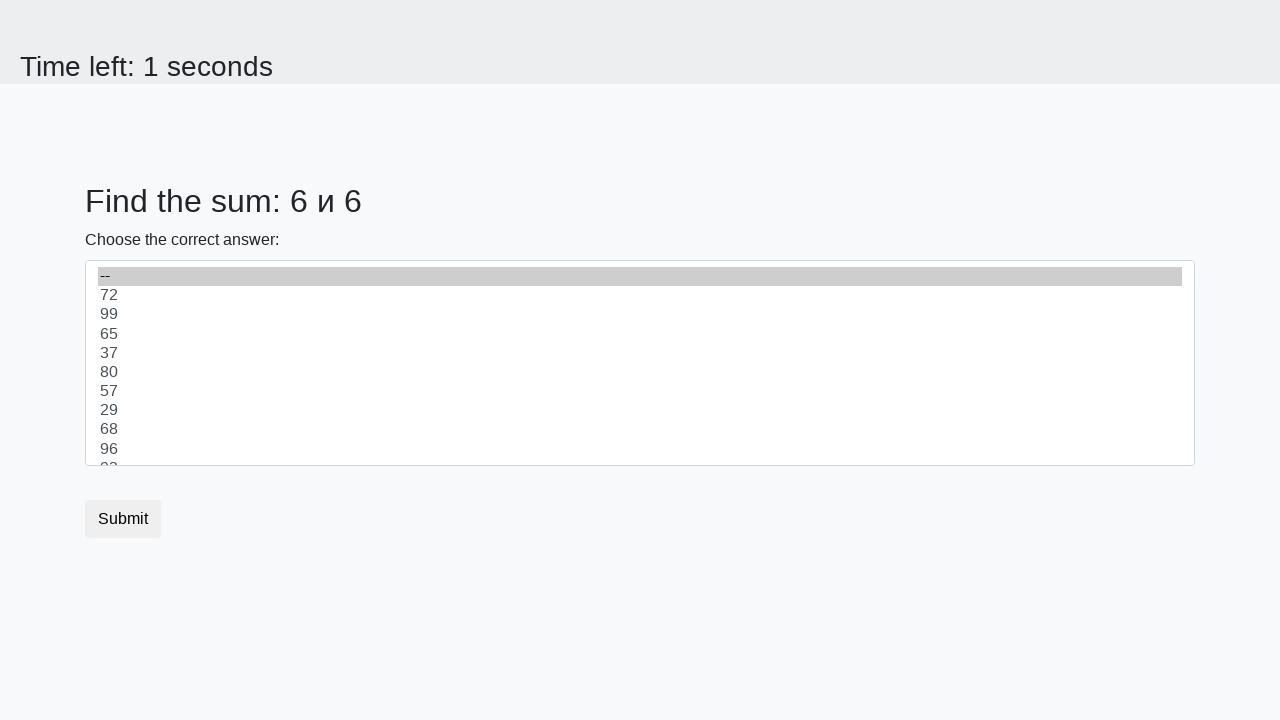